Tests scrolling down the page and clicking the News button in the floating menu, then verifies navigation to the news anchor URL

Starting URL: https://the-internet.herokuapp.com/floating_menu

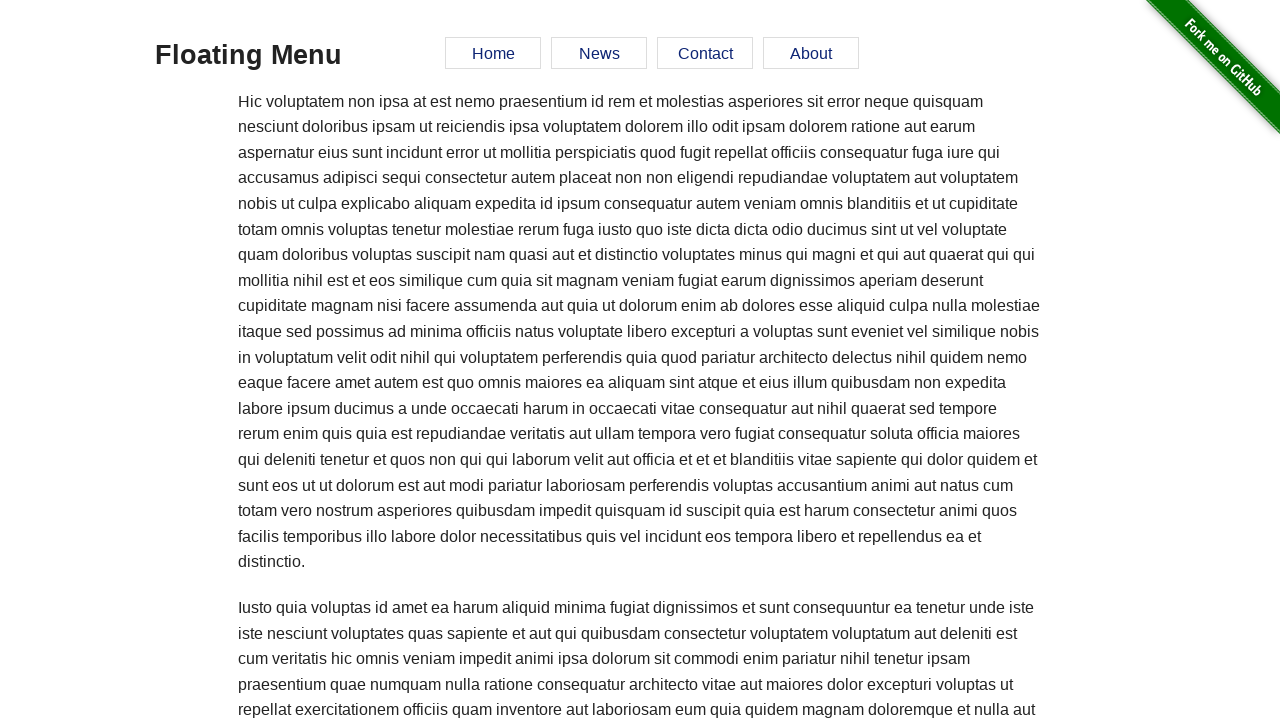

Scrolled down the page by 500 pixels
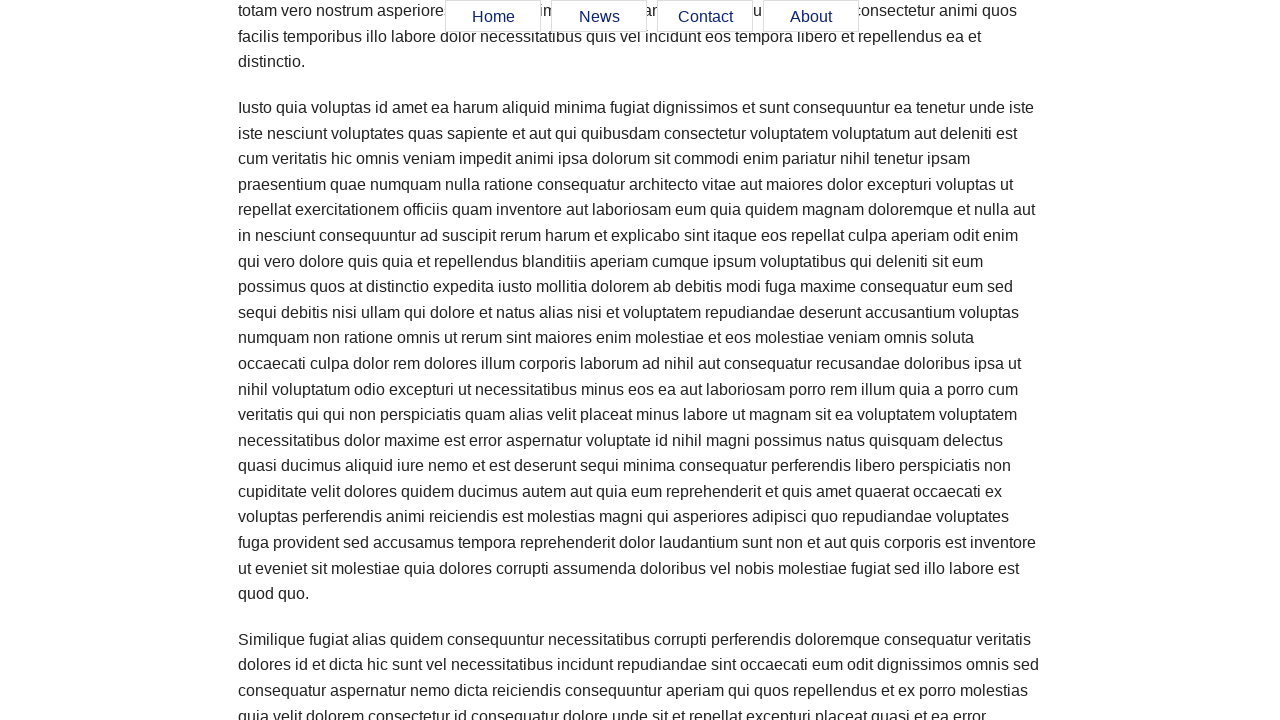

Clicked the News button in the floating menu at (599, 17) on #menu a[href='#news']
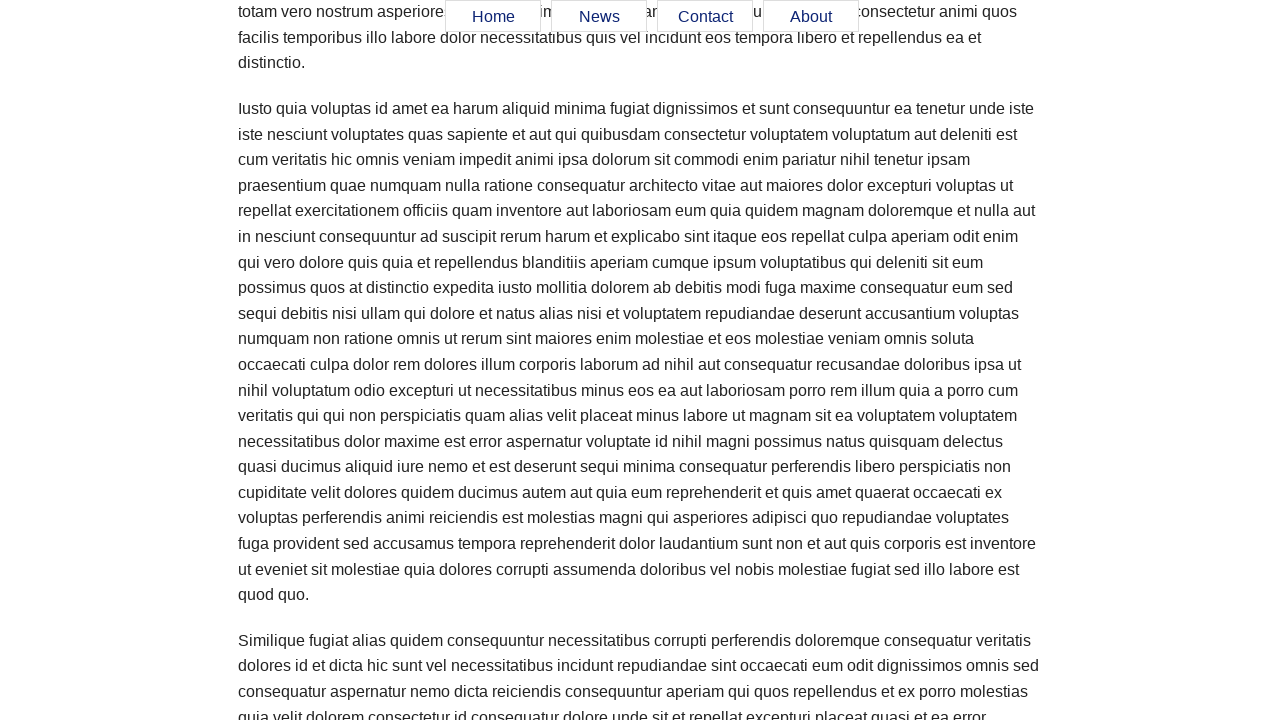

Verified navigation to news anchor URL
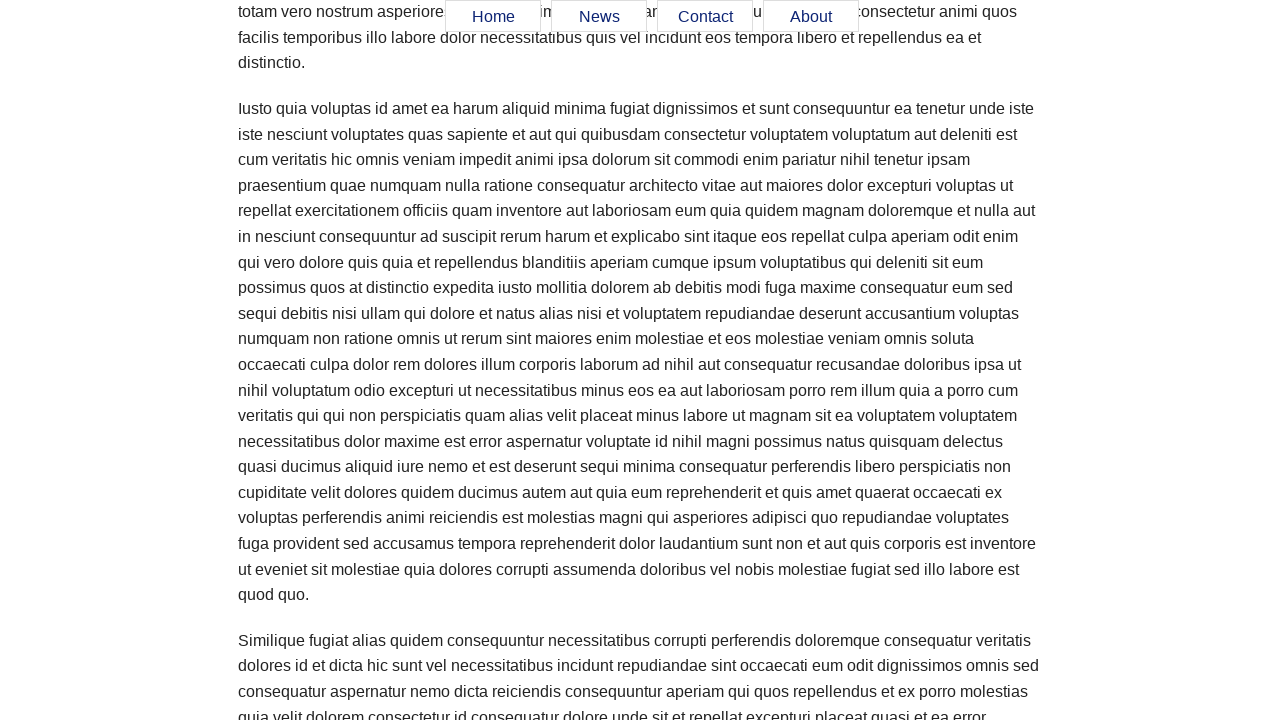

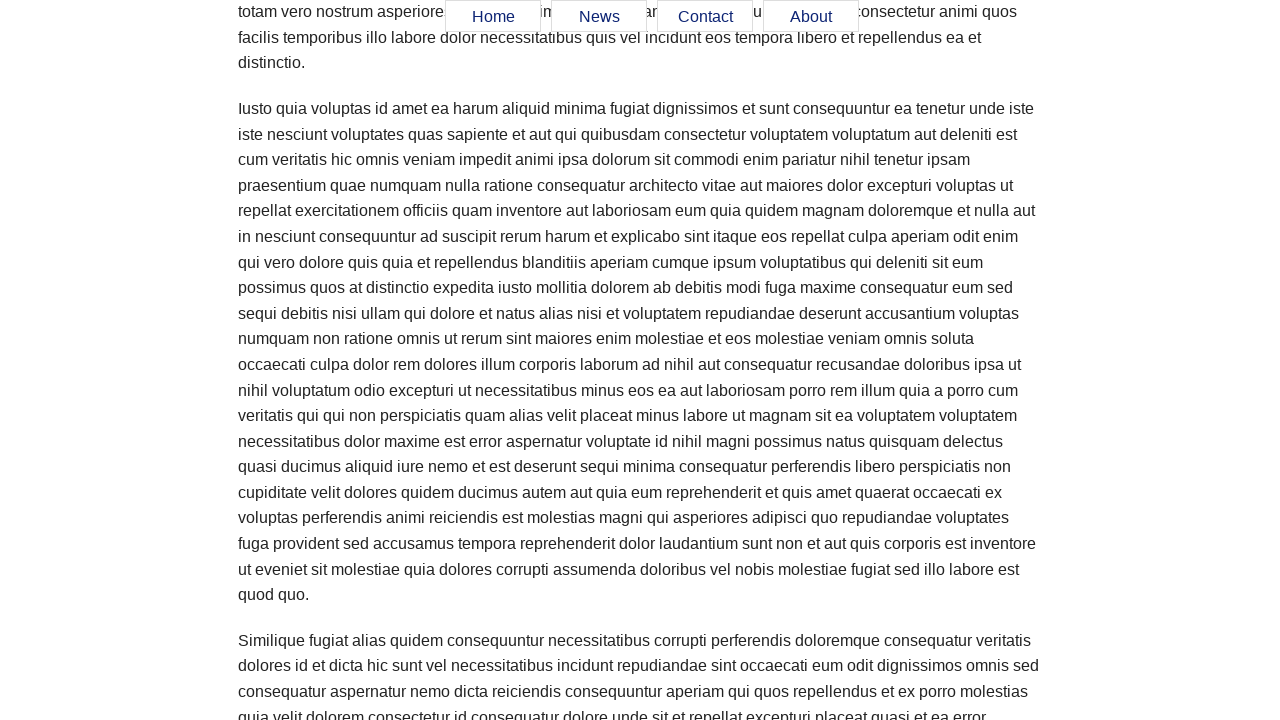